Navigates to a football statistics website and clicks the "All matches" filter button to display all match data in a table.

Starting URL: https://www.adamchoi.co.uk/overs/detailed

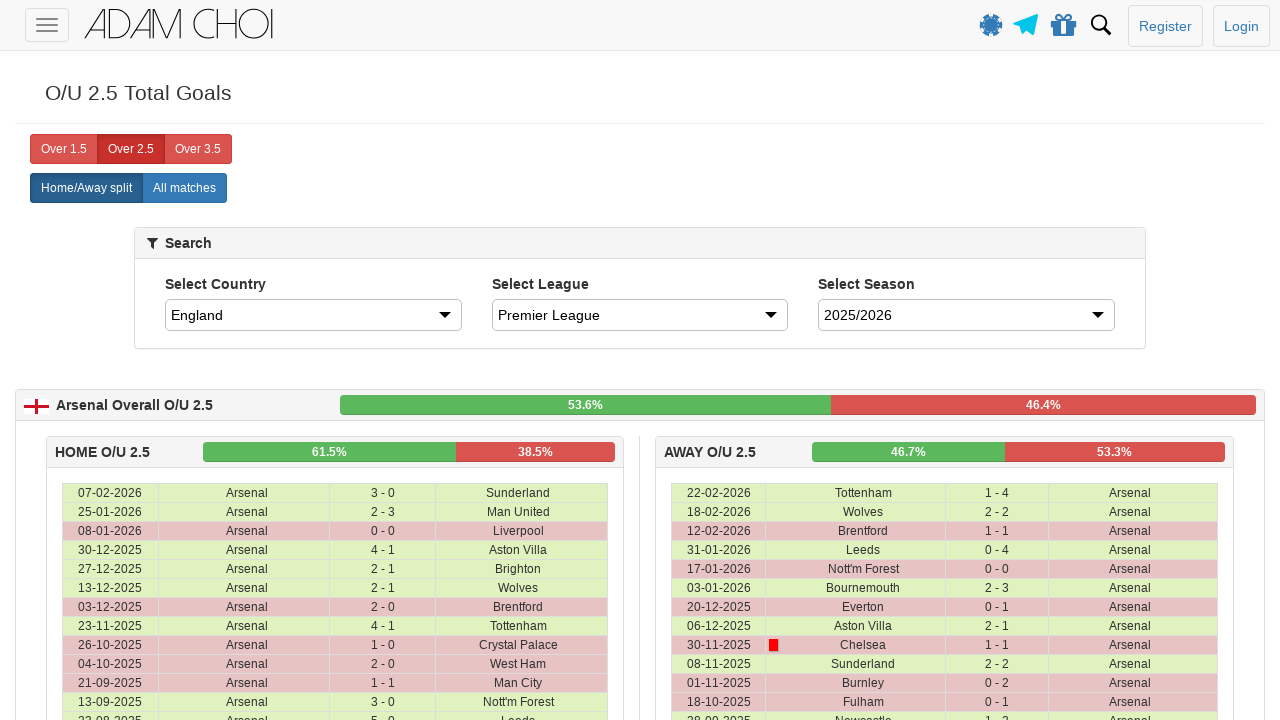

Navigated to football statistics website
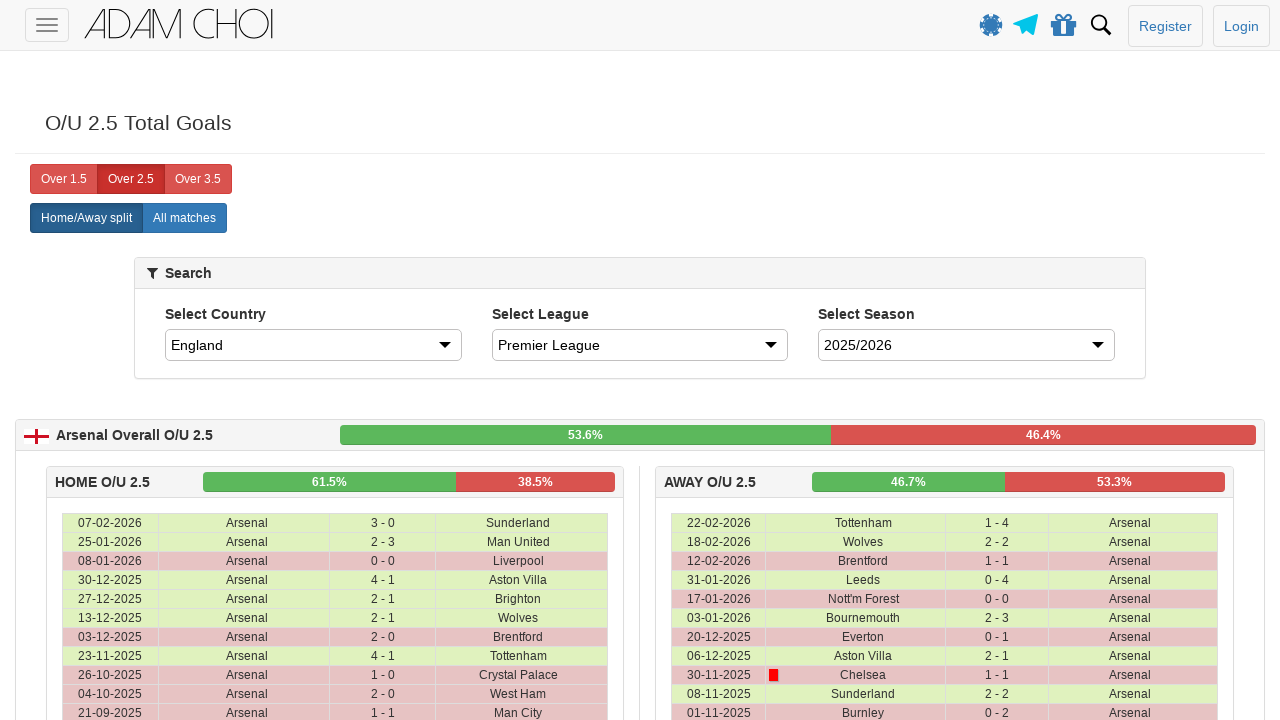

Clicked the 'All matches' filter button at (184, 218) on xpath=//label[@analytics-event="All matches"]
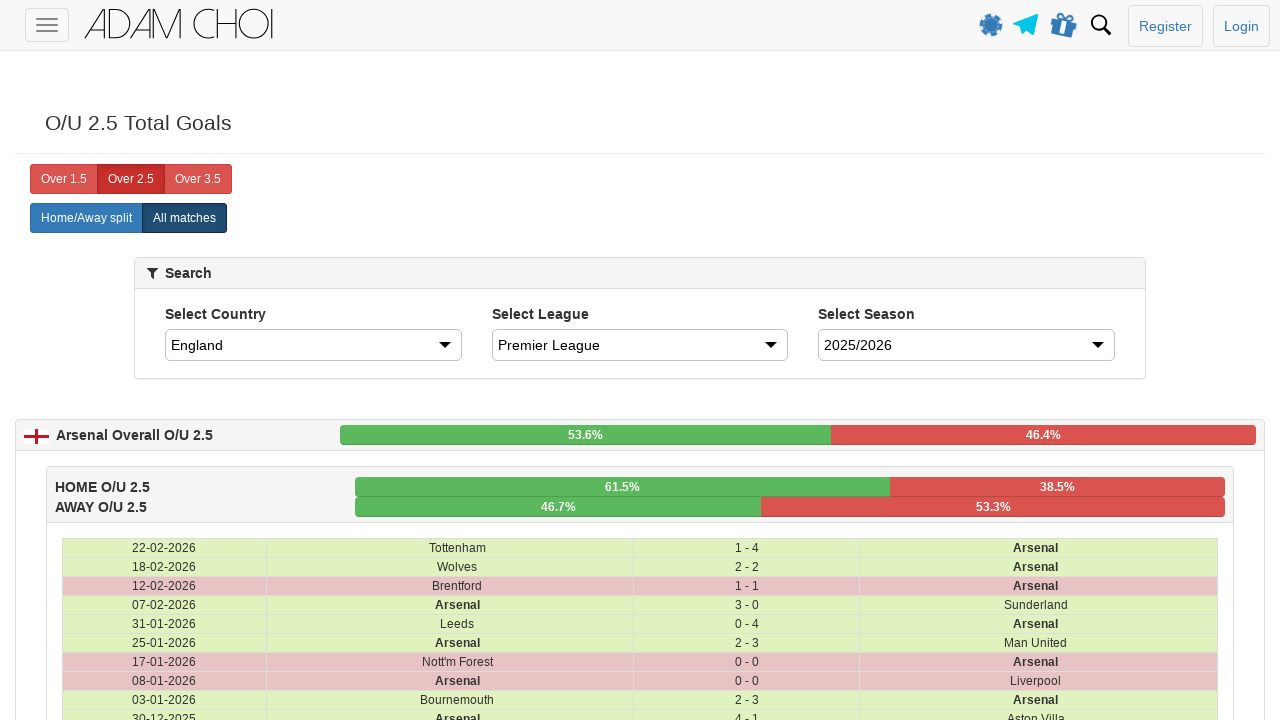

Match data table loaded successfully
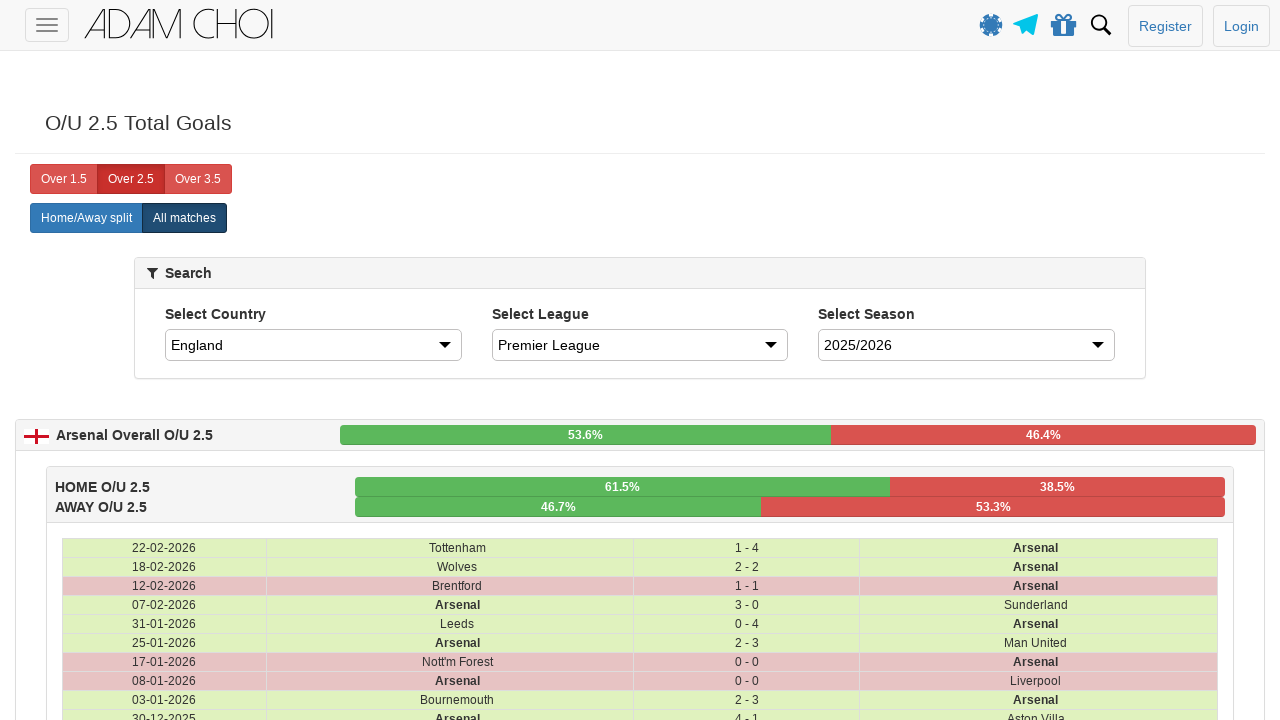

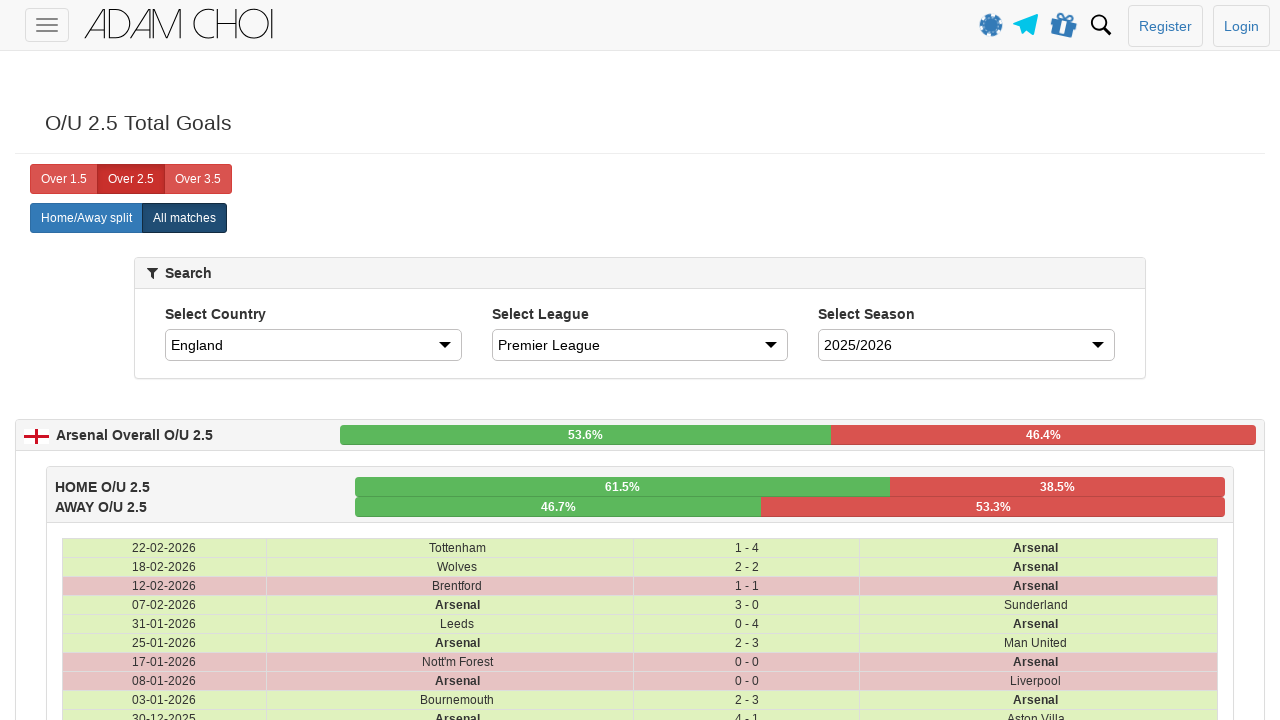